Tests injecting jQuery and jQuery Growl library into a page to display notification messages via JavaScript execution. Demonstrates how to dynamically load external scripts and CSS into a page and trigger UI notifications.

Starting URL: http://the-internet.herokuapp.com

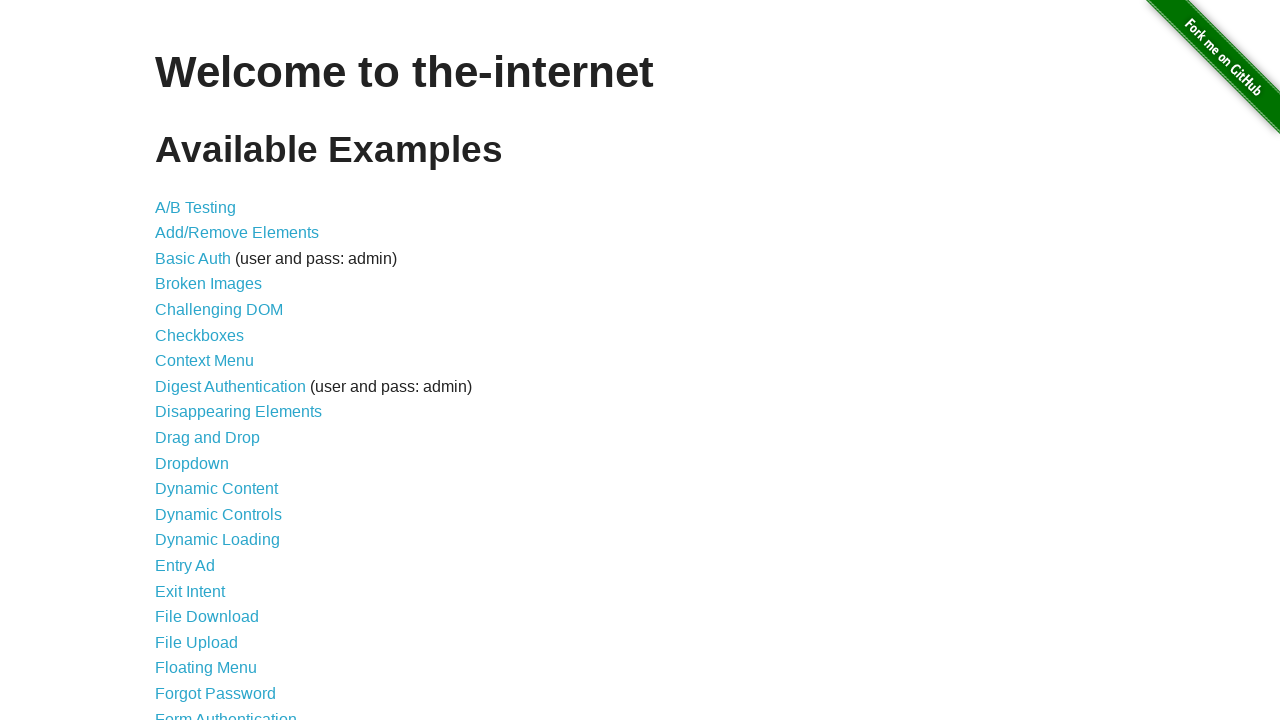

Injected jQuery library into page if not already present
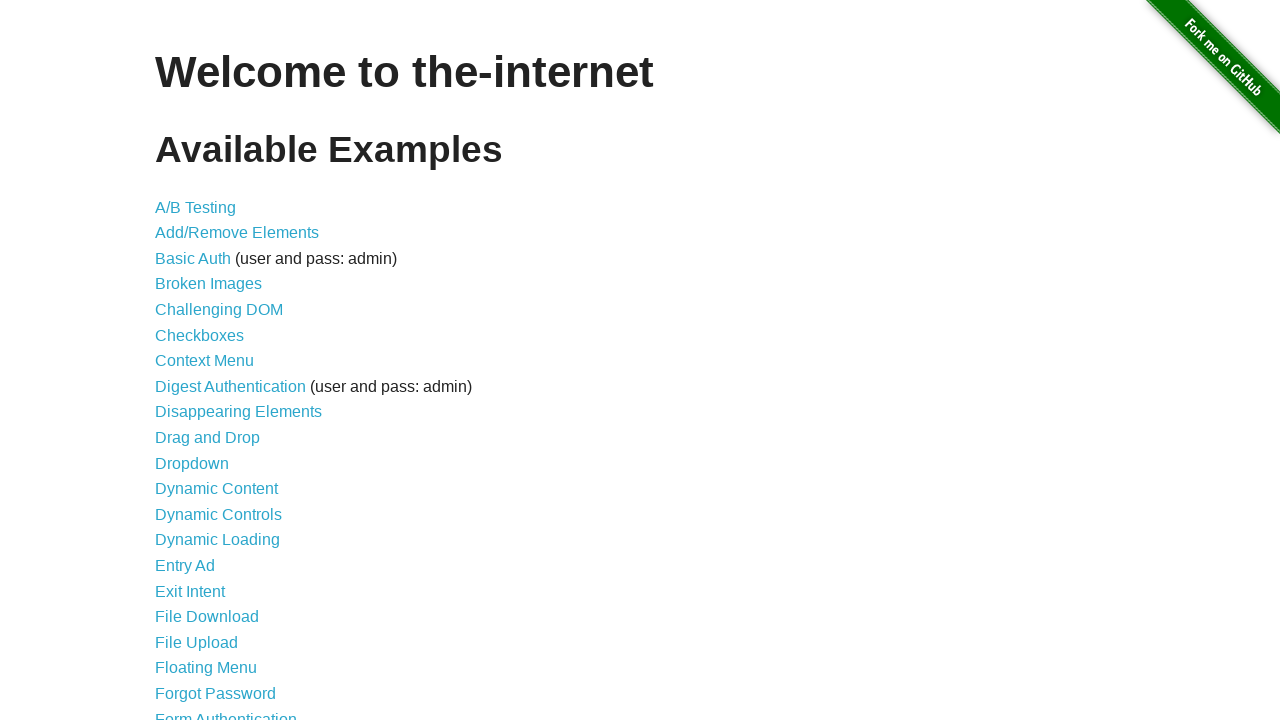

jQuery library loaded and ready
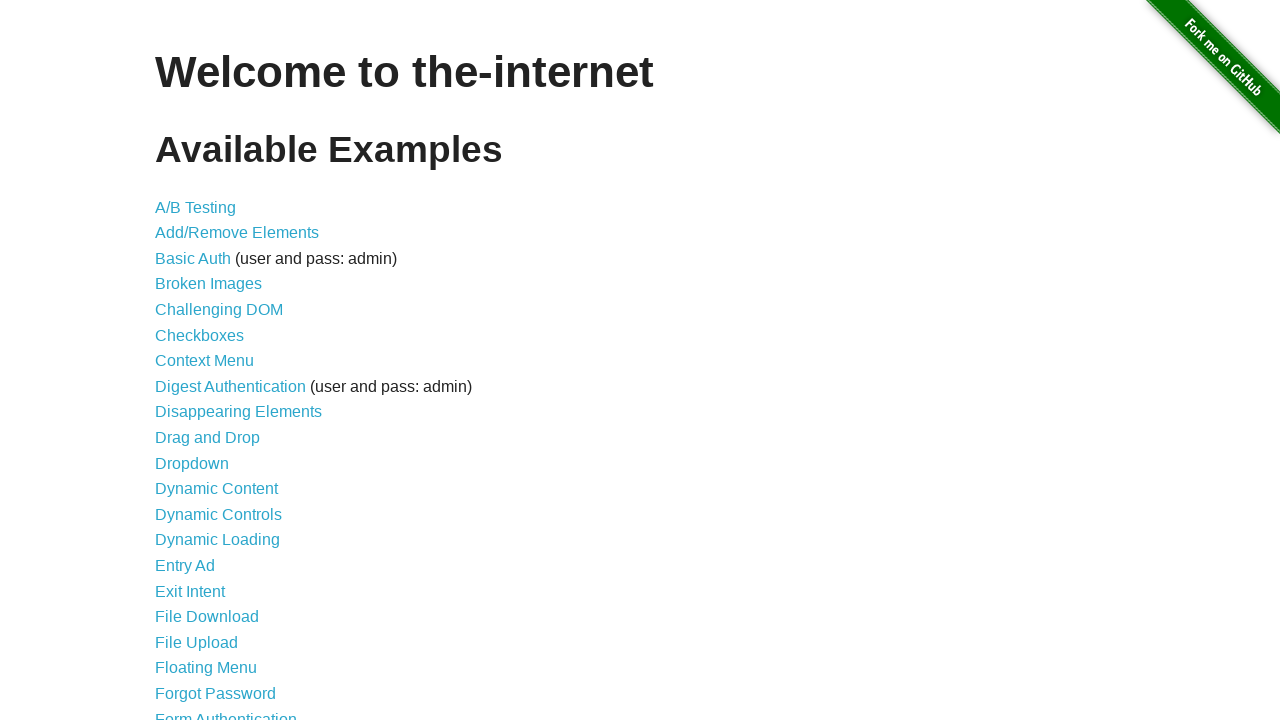

Loaded jQuery Growl JavaScript library via $.getScript()
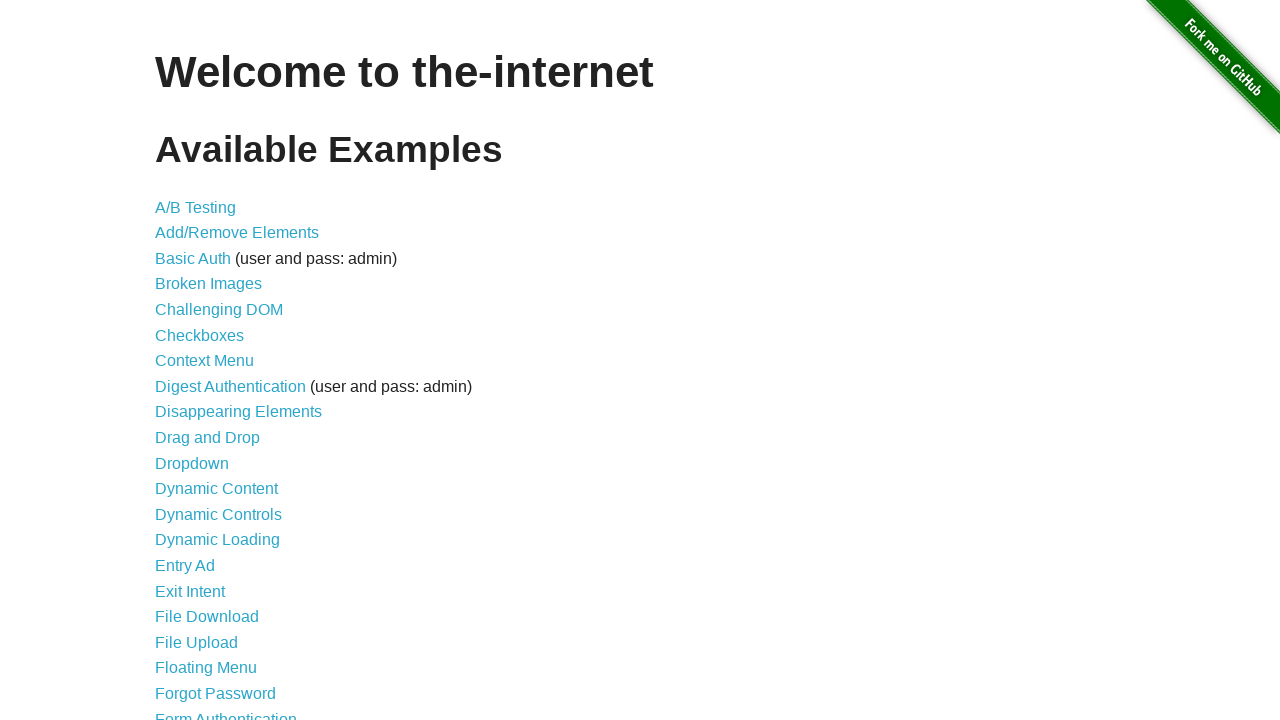

Injected jQuery Growl CSS stylesheet into page head
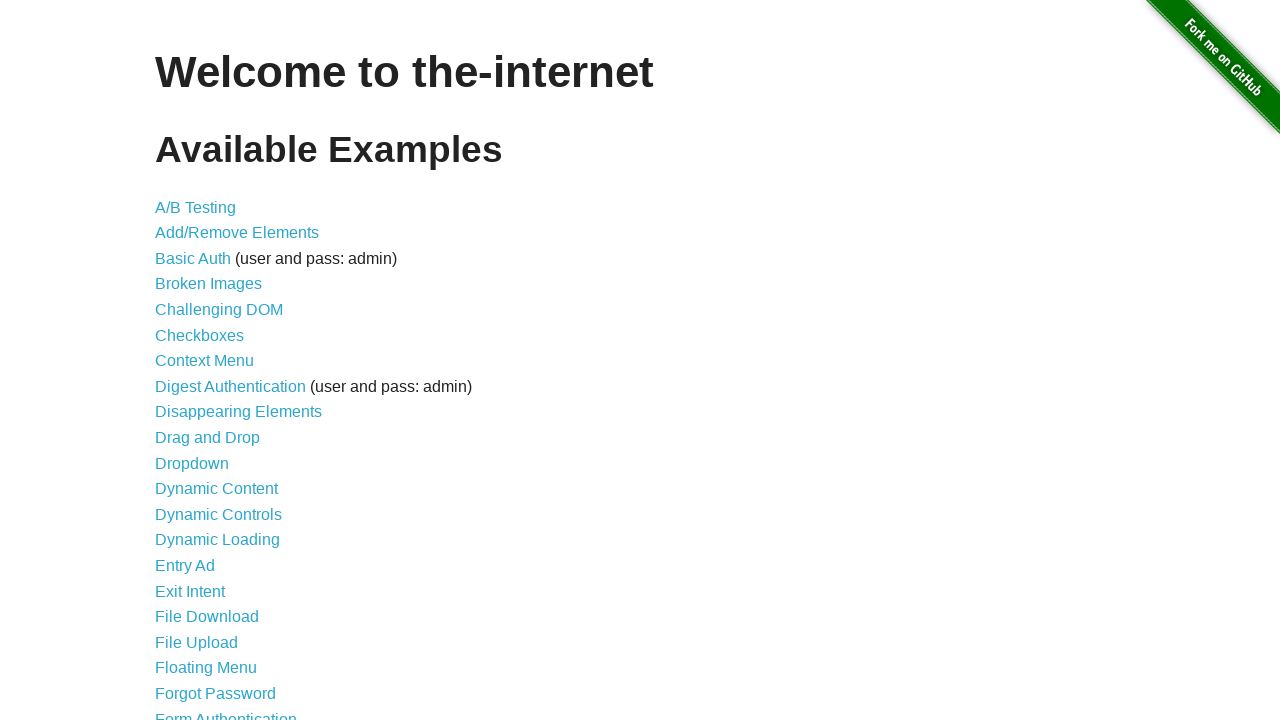

jQuery Growl library initialized and $.growl() function available
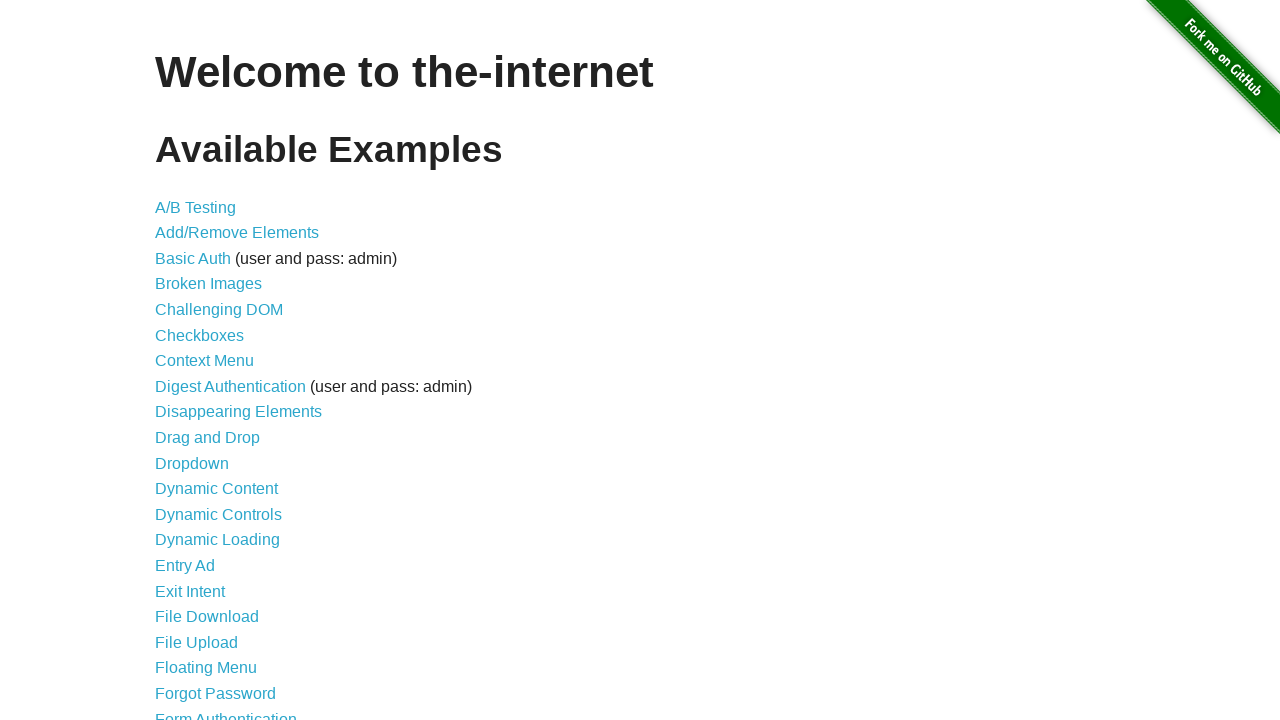

Triggered jQuery Growl notification with title 'GET' and message '/'
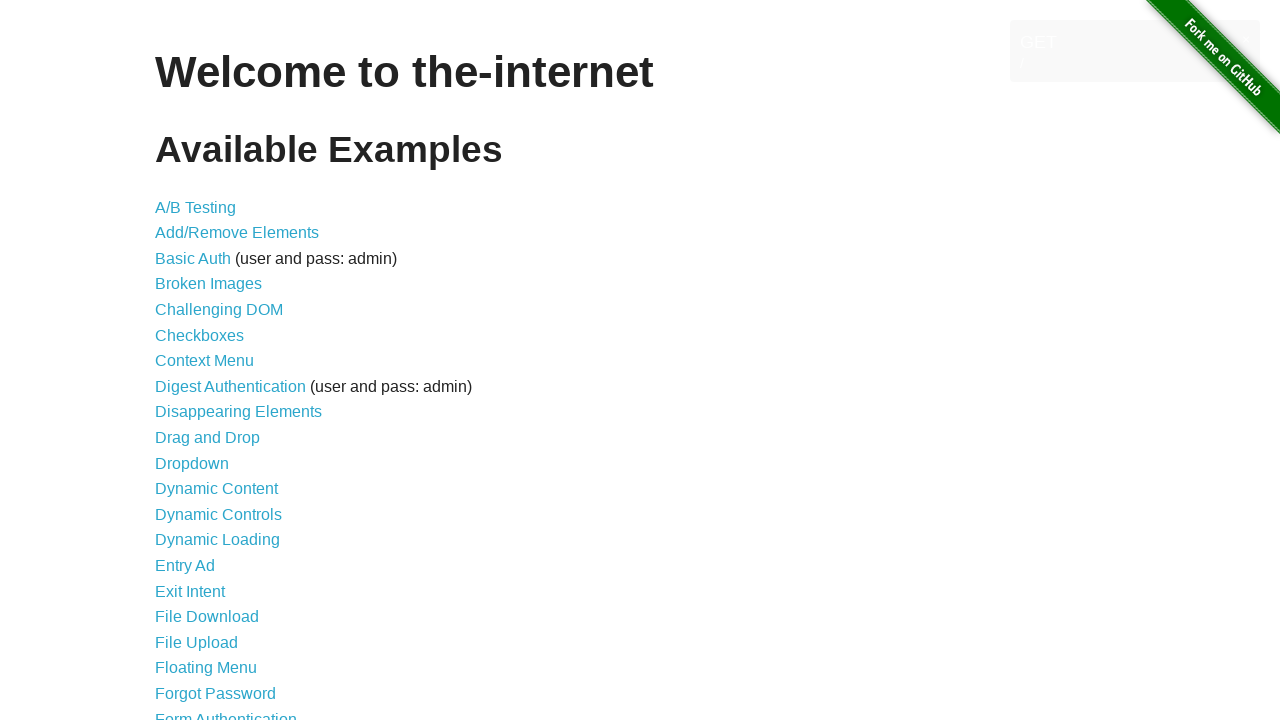

Growl notification message element appeared on page
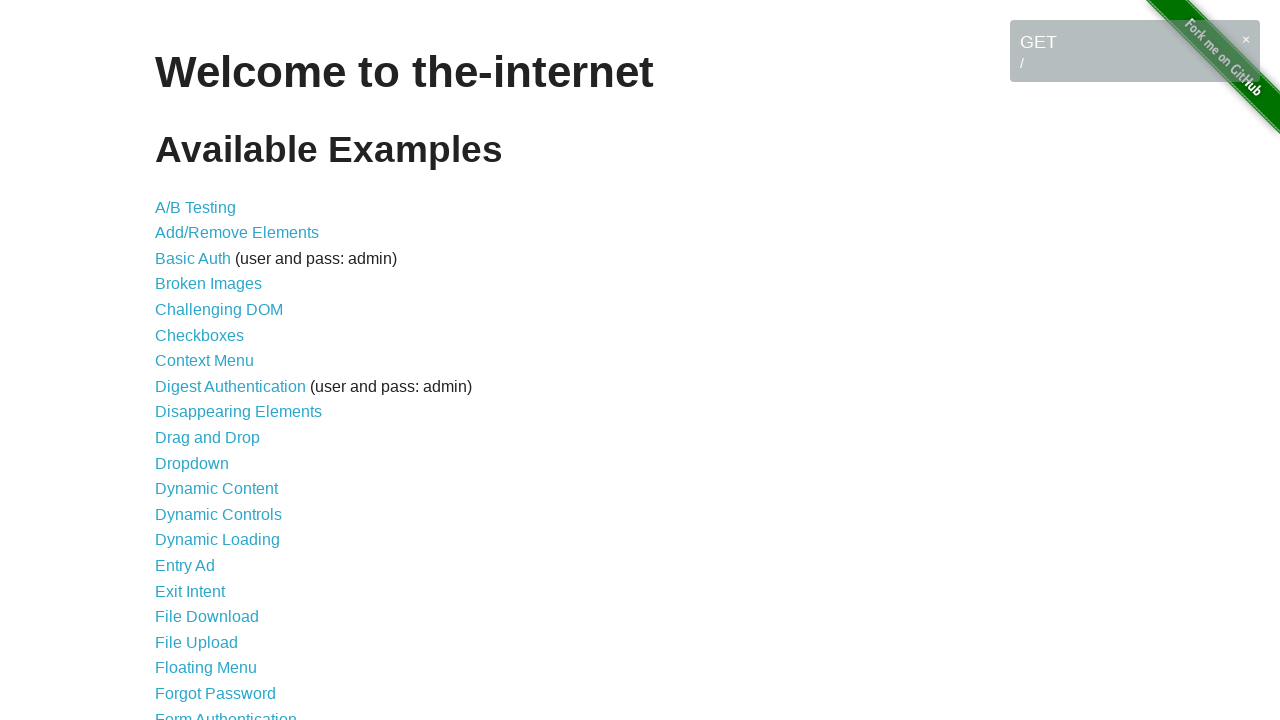

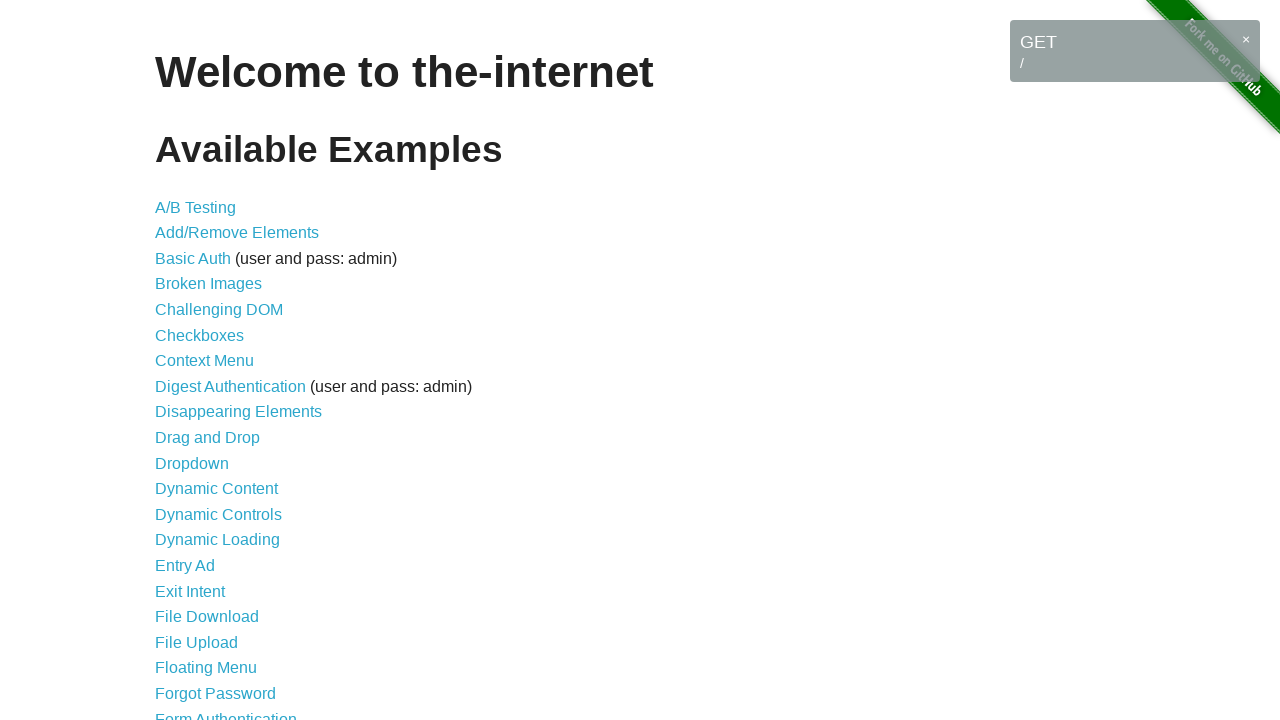